Tests that images load correctly on a loading-images demo page by waiting for a landscape image element and verifying its source attribute contains "landscape".

Starting URL: https://bonigarcia.dev/selenium-webdriver-java/loading-images.html

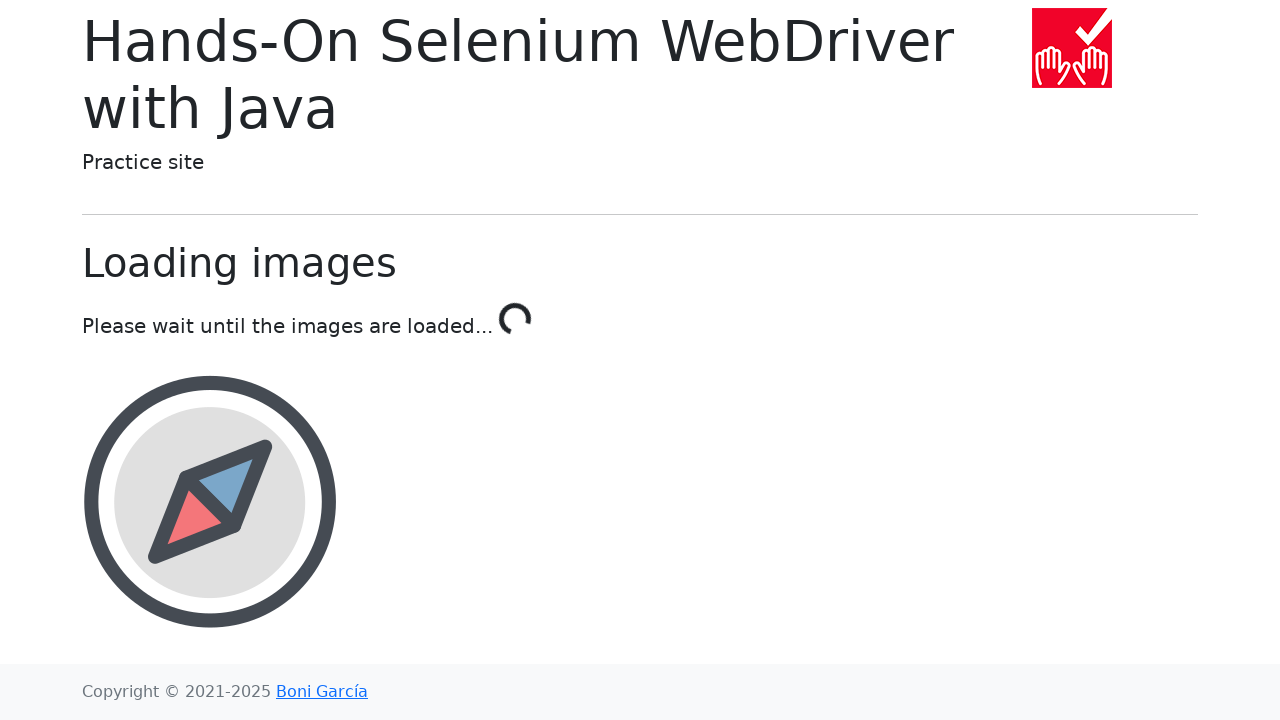

Waited for landscape image element to load
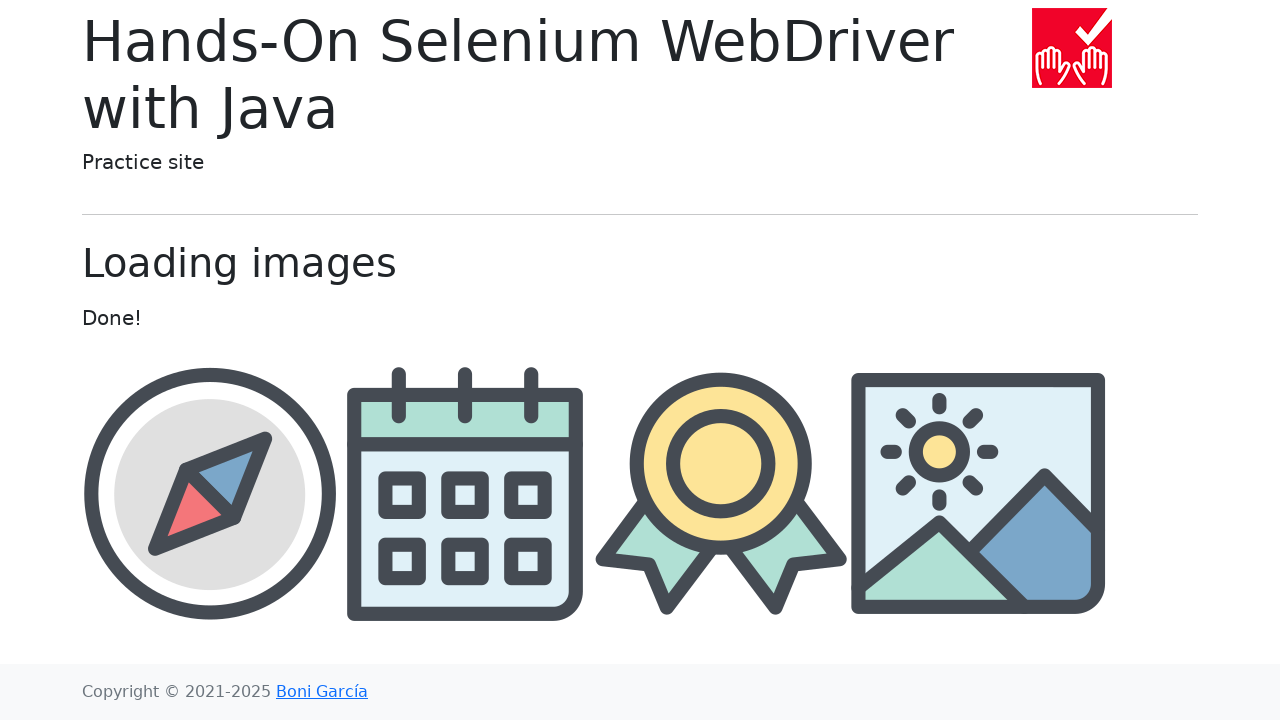

Retrieved src attribute from landscape image: img/landscape.png
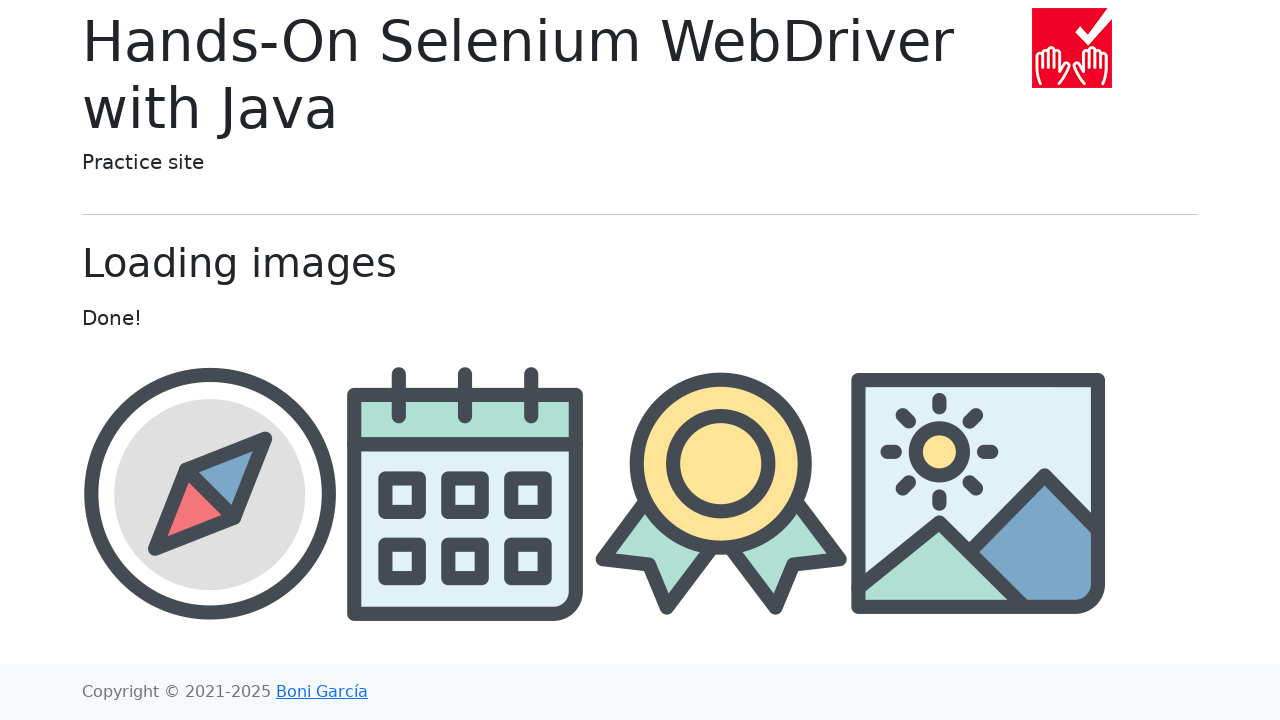

Verified that image src contains 'landscape'
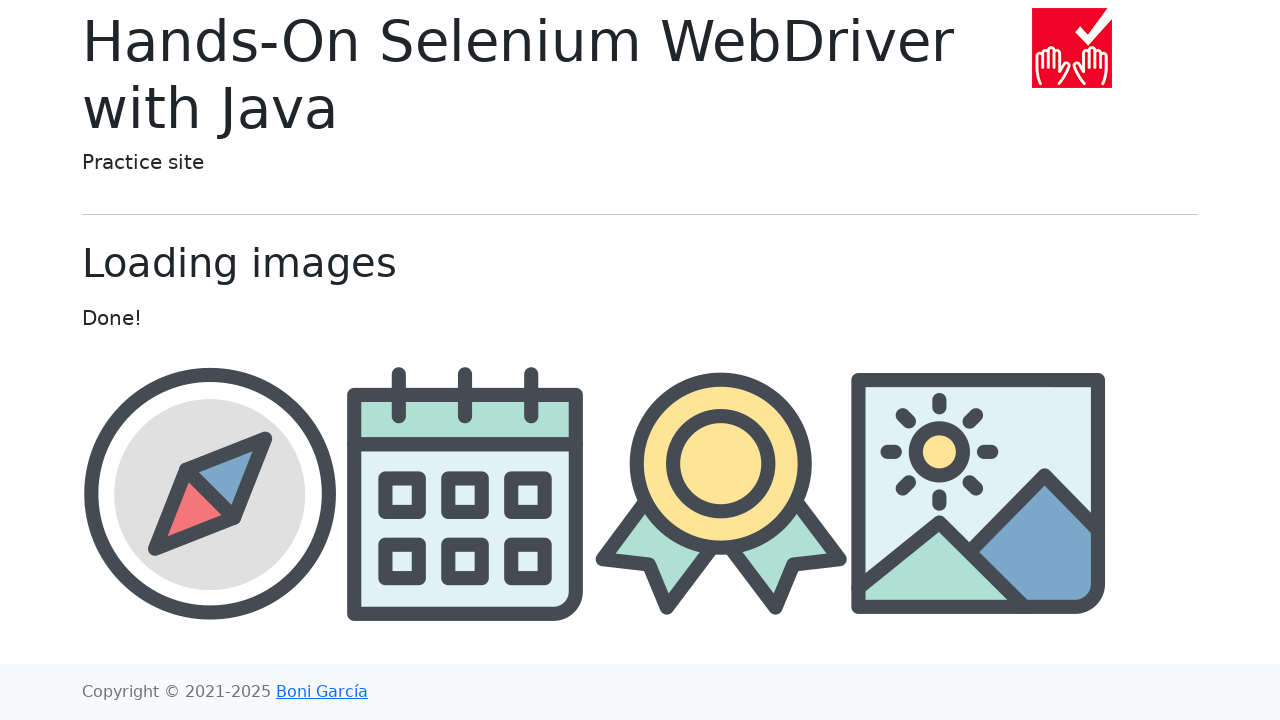

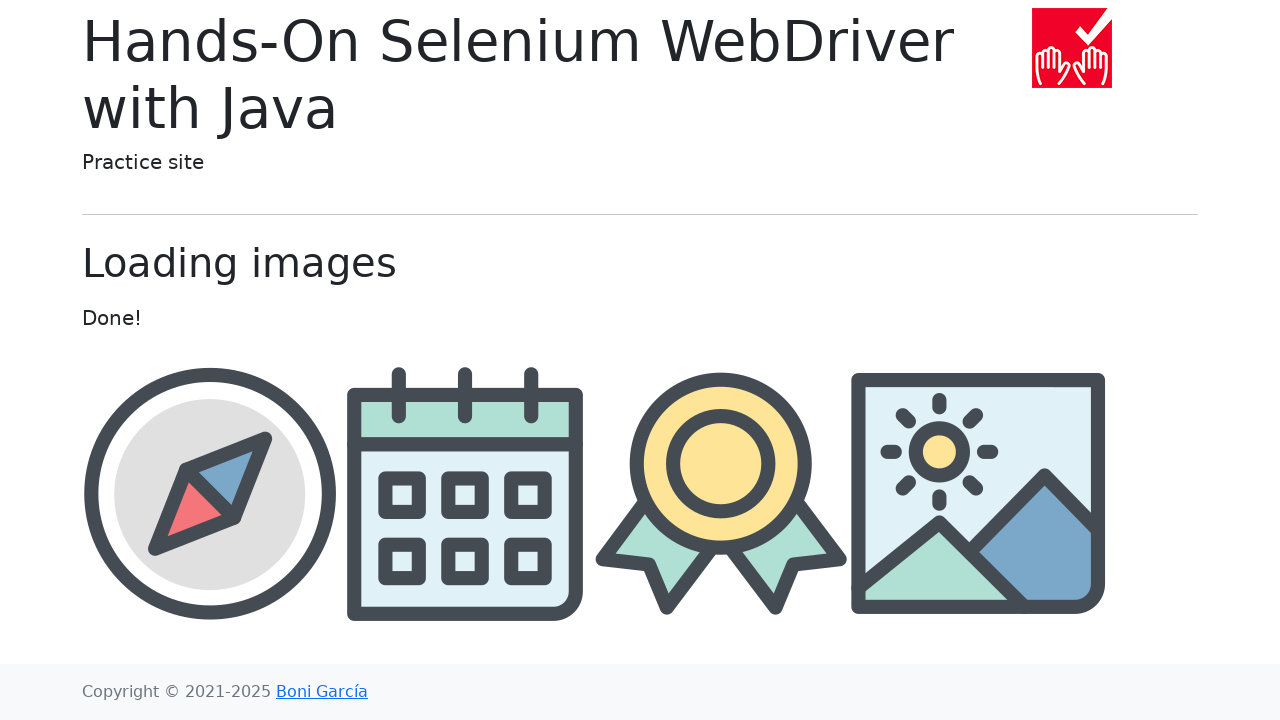